Tests clearing the complete state of all items by checking and then unchecking the toggle all checkbox

Starting URL: https://demo.playwright.dev/todomvc

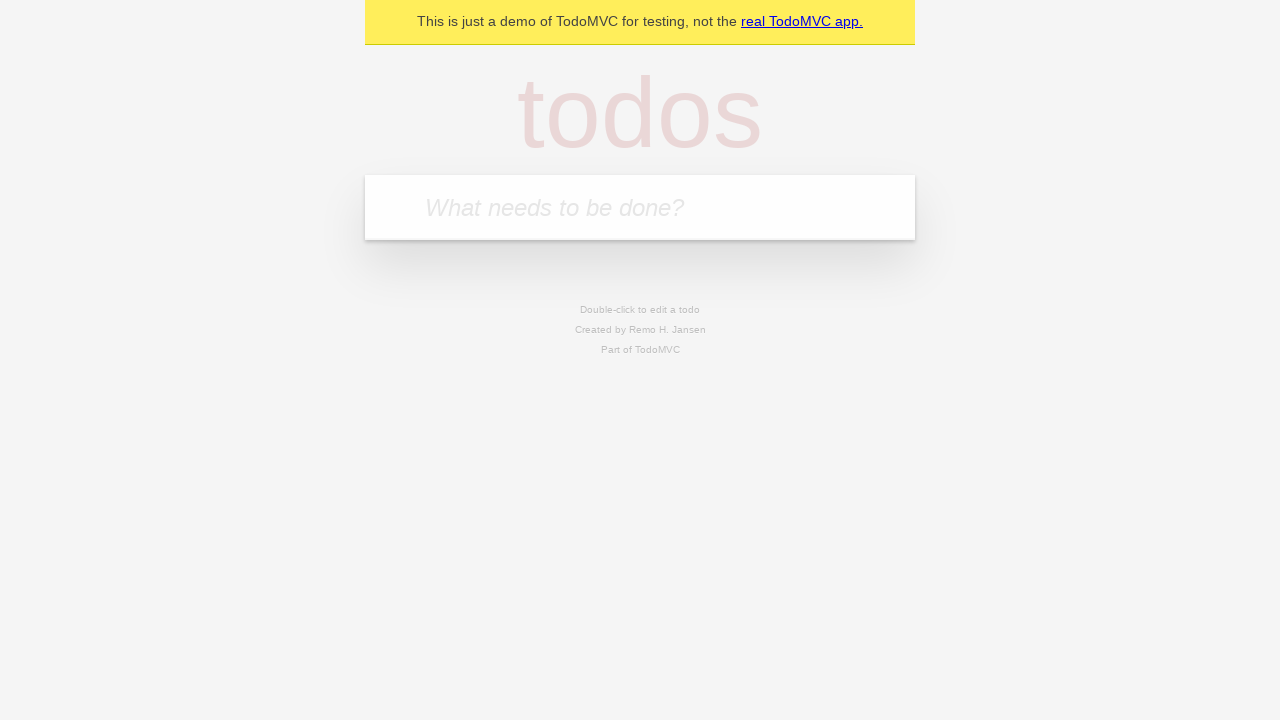

Filled input field with first todo 'buy some cheese' on internal:attr=[placeholder="What needs to be done?"i]
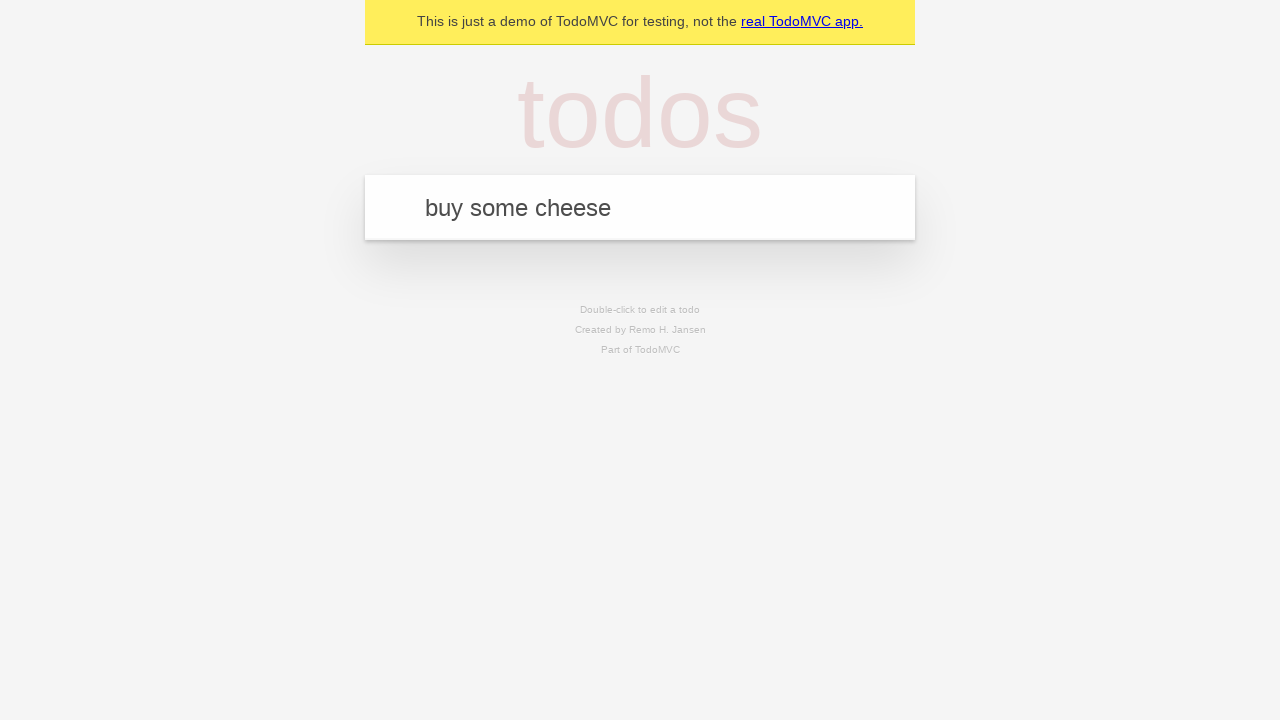

Pressed Enter to add first todo on internal:attr=[placeholder="What needs to be done?"i]
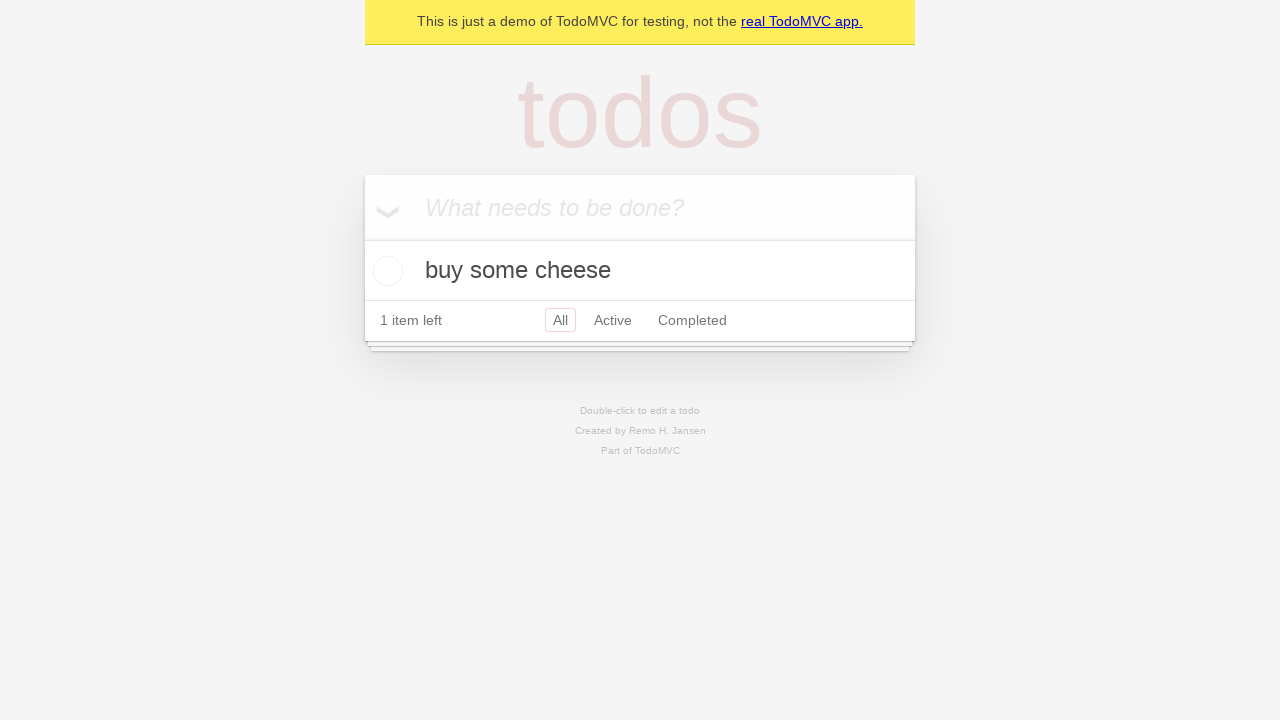

Filled input field with second todo 'feed the cat' on internal:attr=[placeholder="What needs to be done?"i]
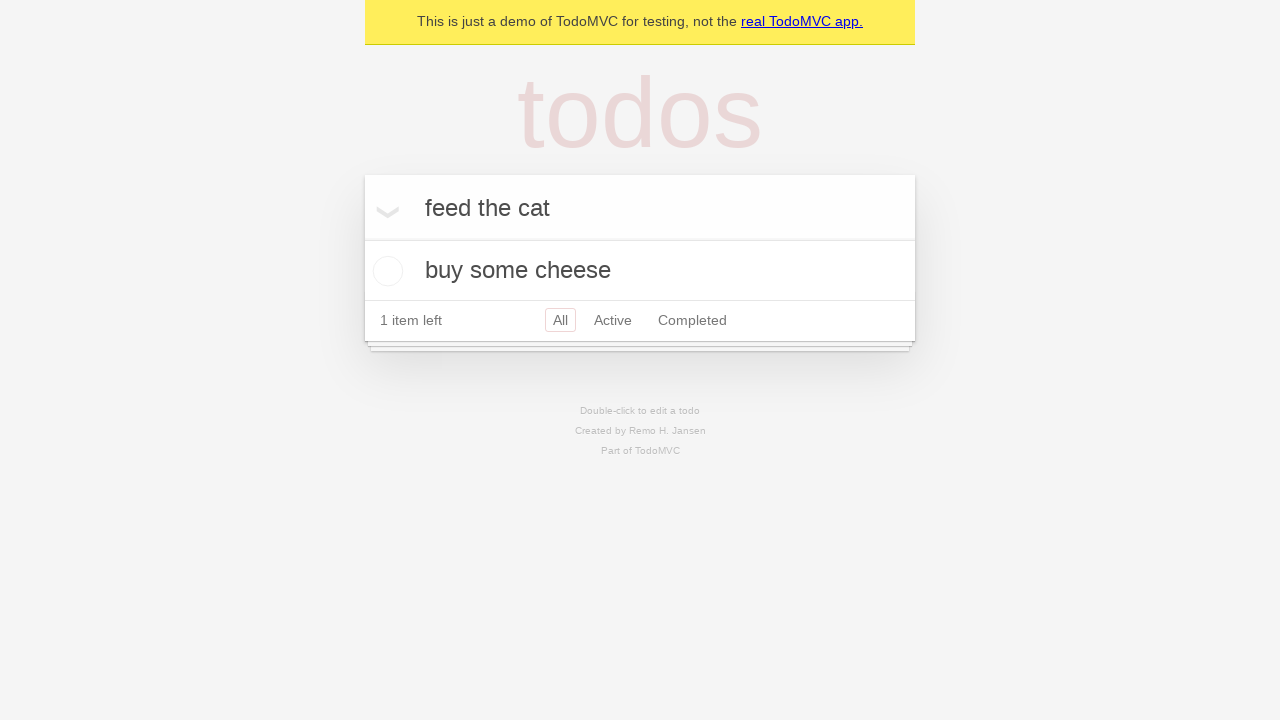

Pressed Enter to add second todo on internal:attr=[placeholder="What needs to be done?"i]
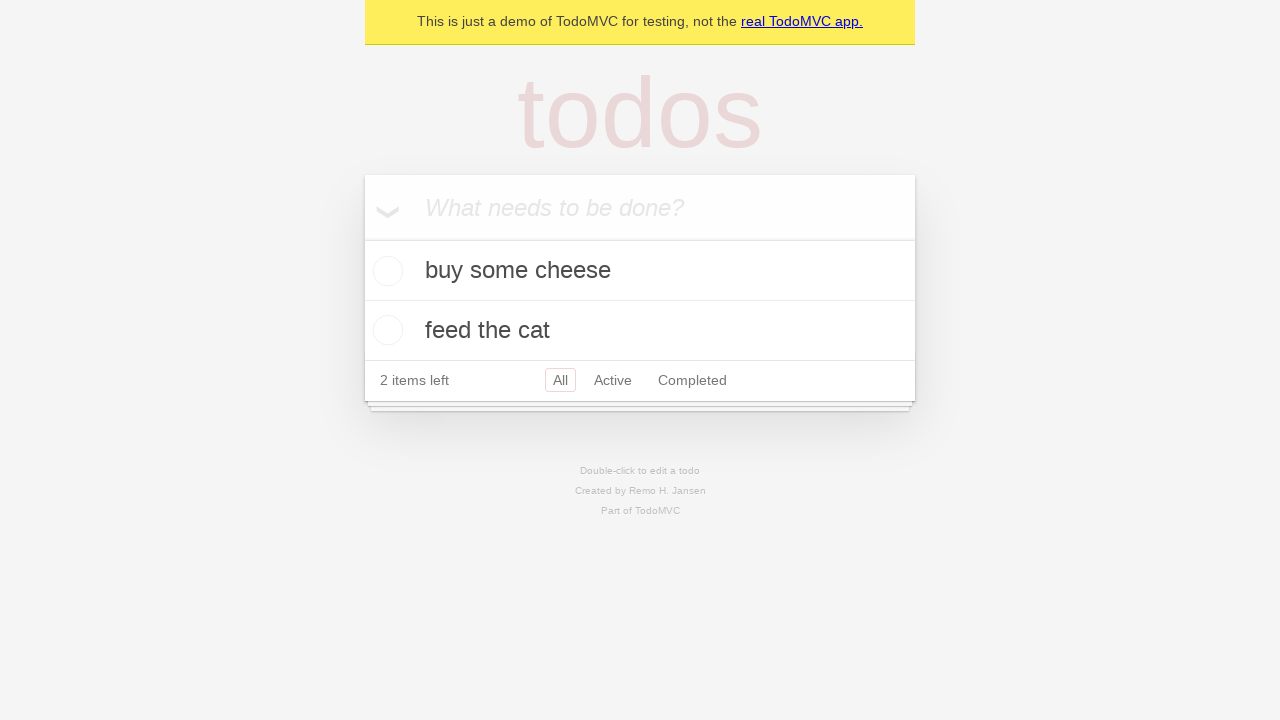

Filled input field with third todo 'book a doctors appointment' on internal:attr=[placeholder="What needs to be done?"i]
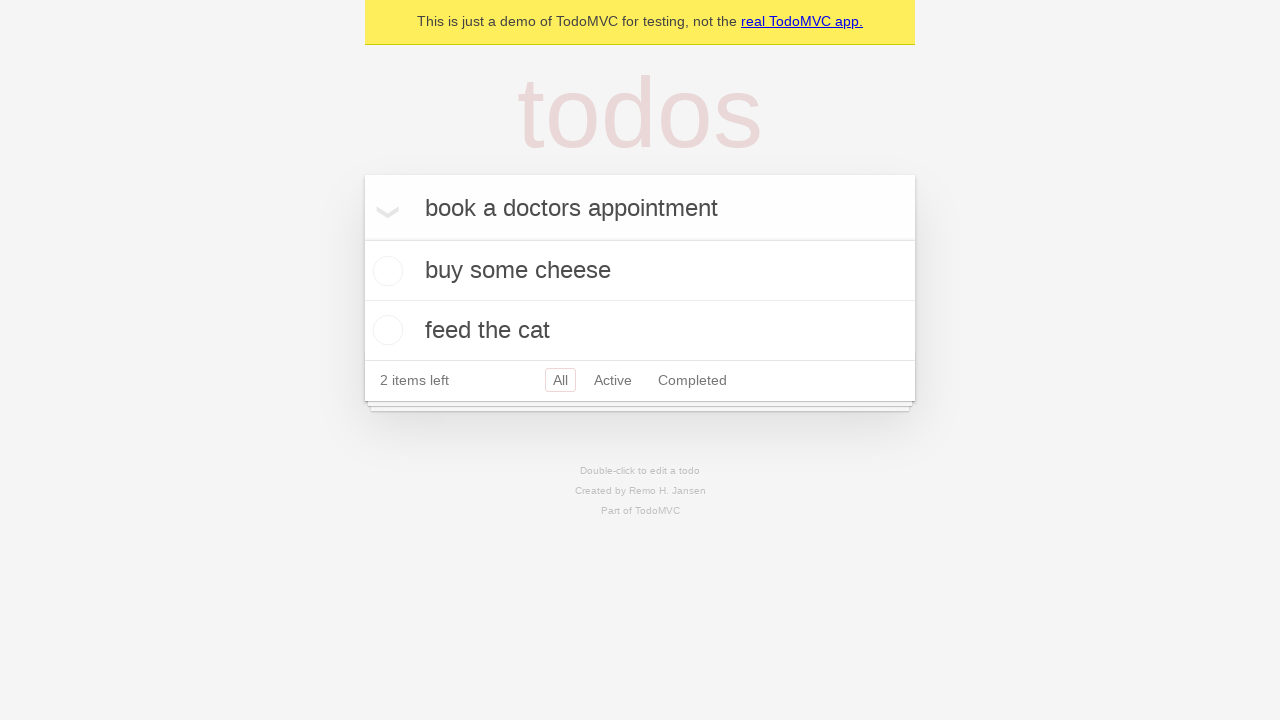

Pressed Enter to add third todo on internal:attr=[placeholder="What needs to be done?"i]
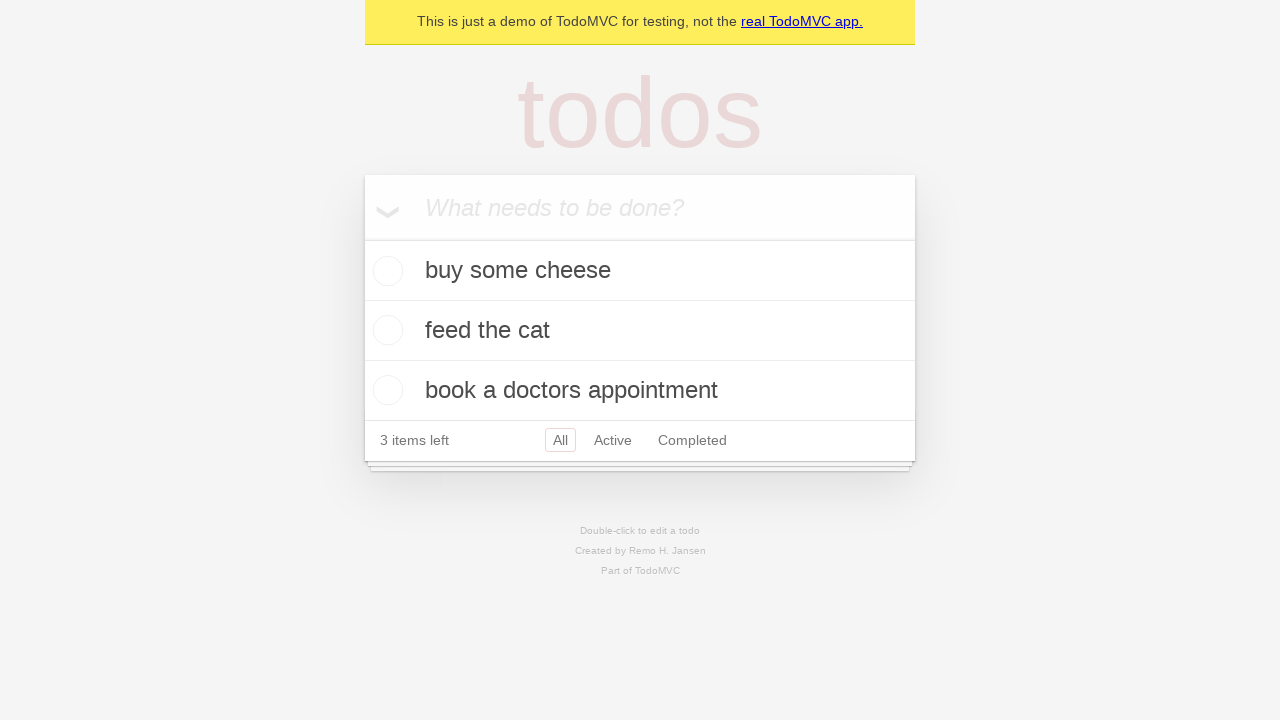

Clicked toggle all checkbox to mark all items as complete at (362, 238) on internal:label="Mark all as complete"i
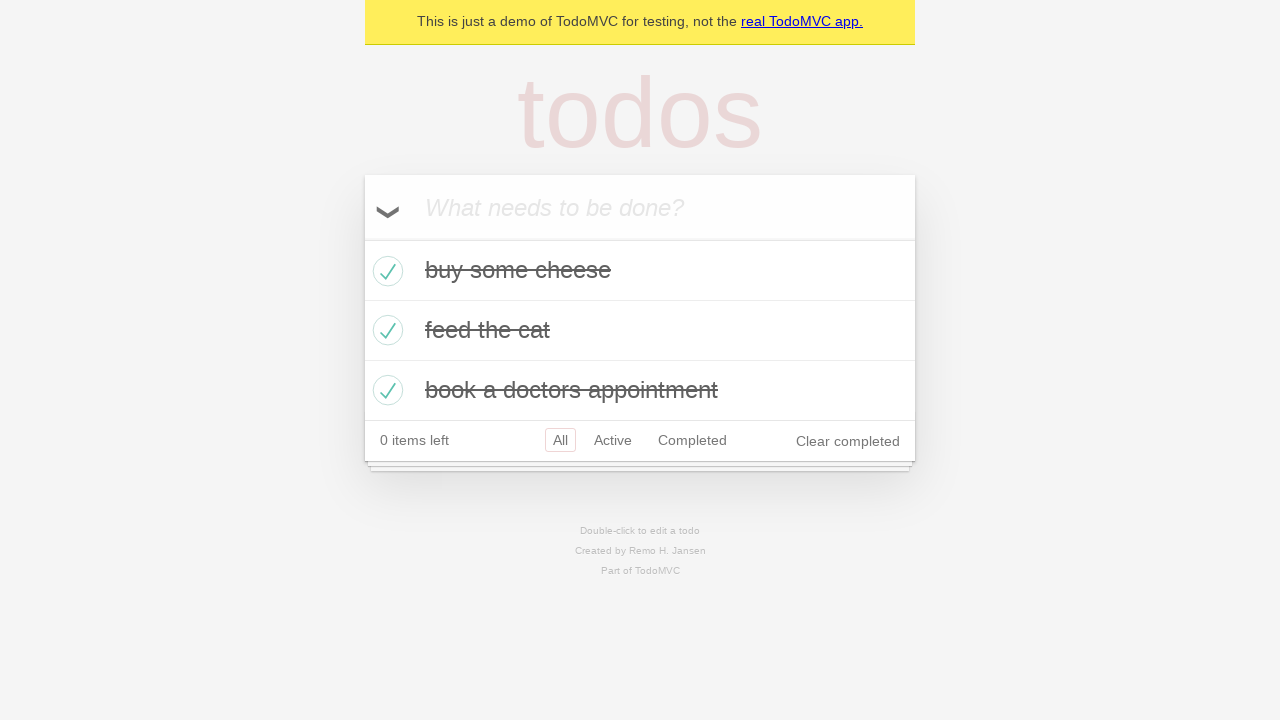

Clicked toggle all checkbox to uncheck all completed items at (362, 238) on internal:label="Mark all as complete"i
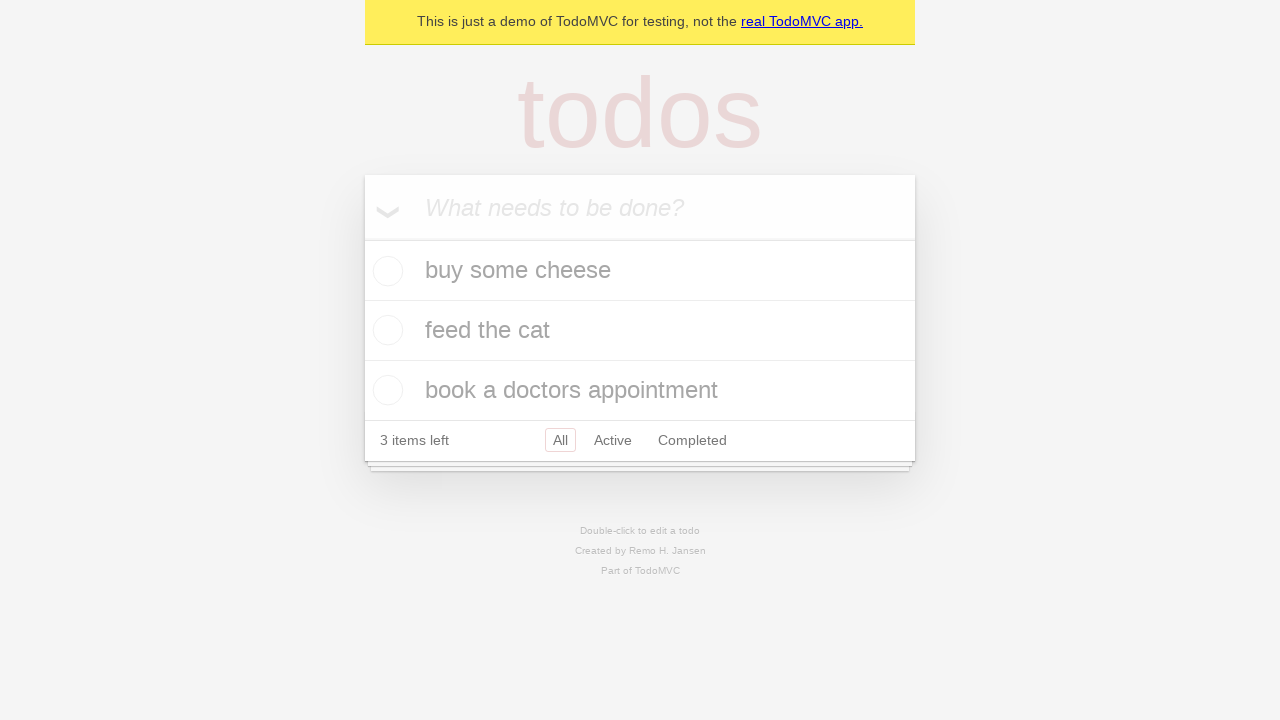

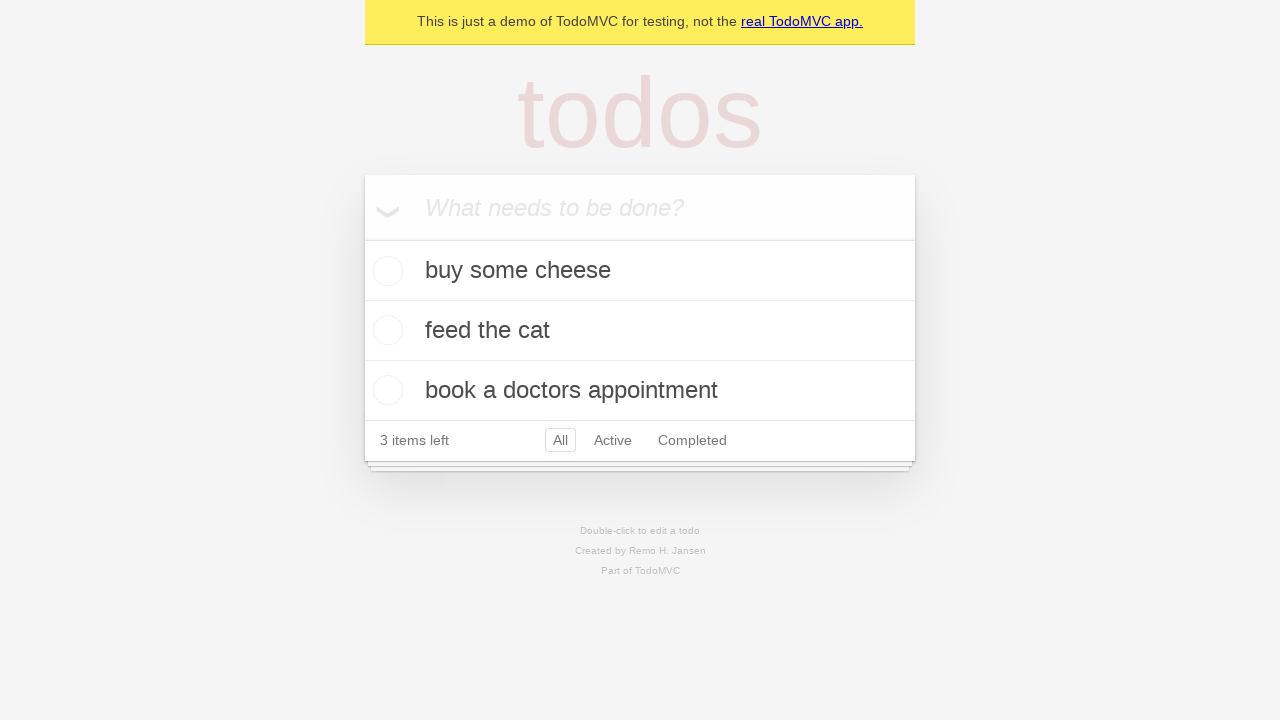